Tests adding multiple todo items by filling the input field and pressing Enter, then verifying the items appear in the list

Starting URL: https://demo.playwright.dev/todomvc

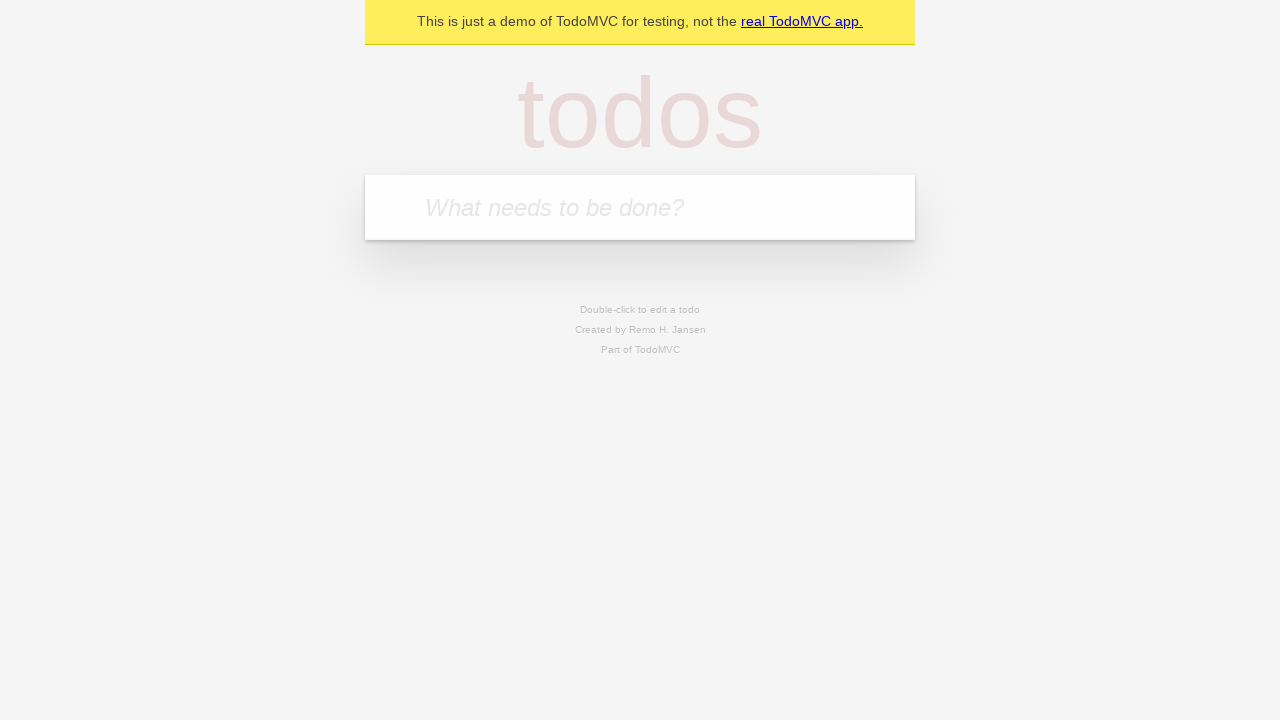

Filled todo input with 'buy some cheese' on internal:attr=[placeholder="What needs to be done?"i]
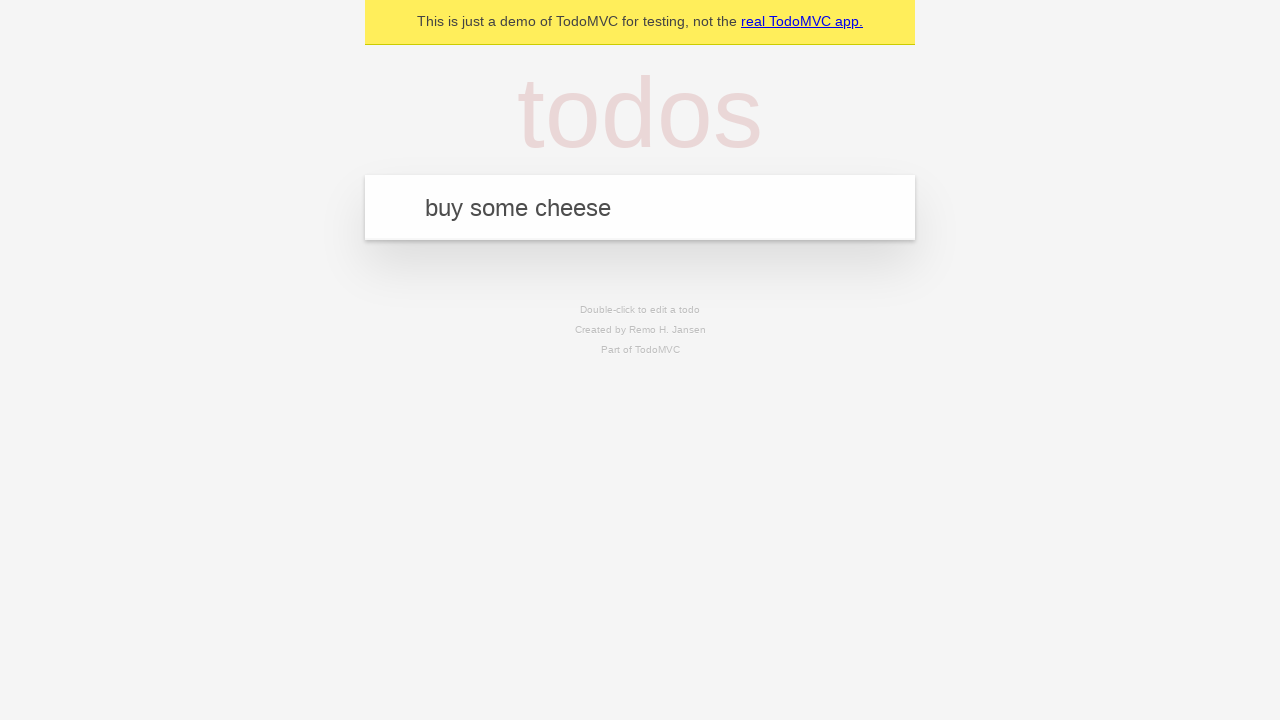

Pressed Enter to add first todo item on internal:attr=[placeholder="What needs to be done?"i]
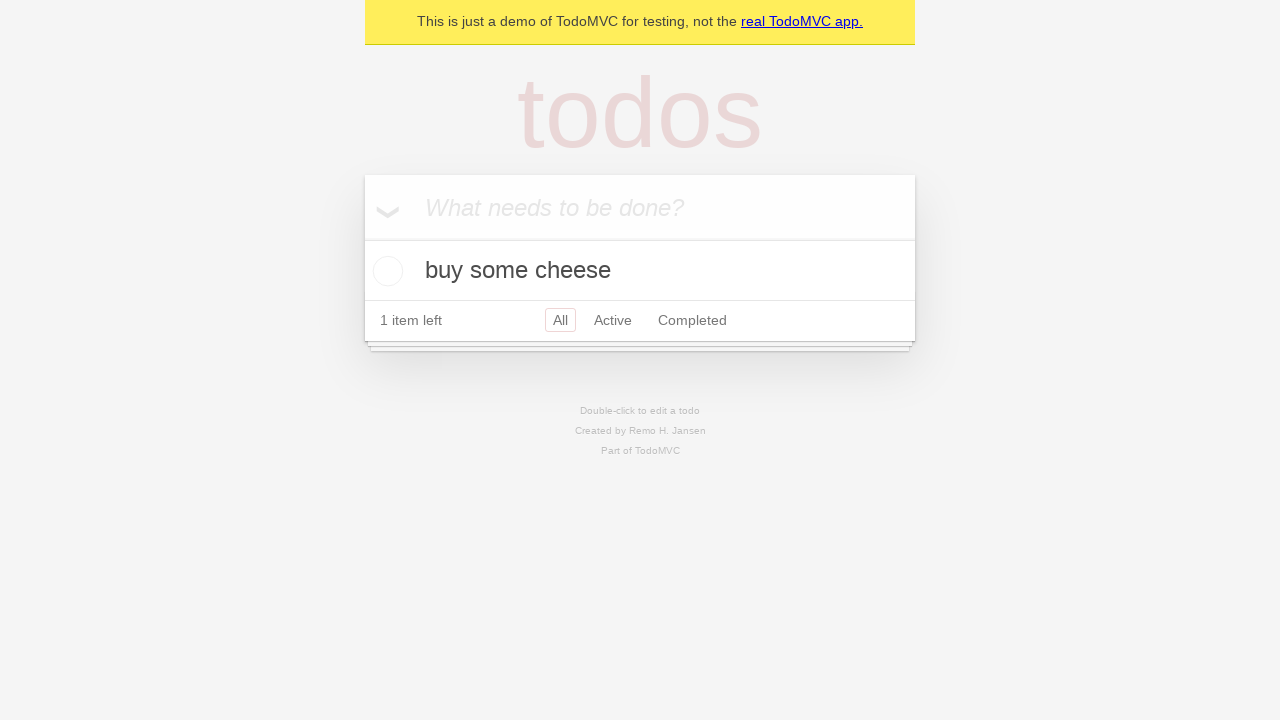

First todo item appeared in list
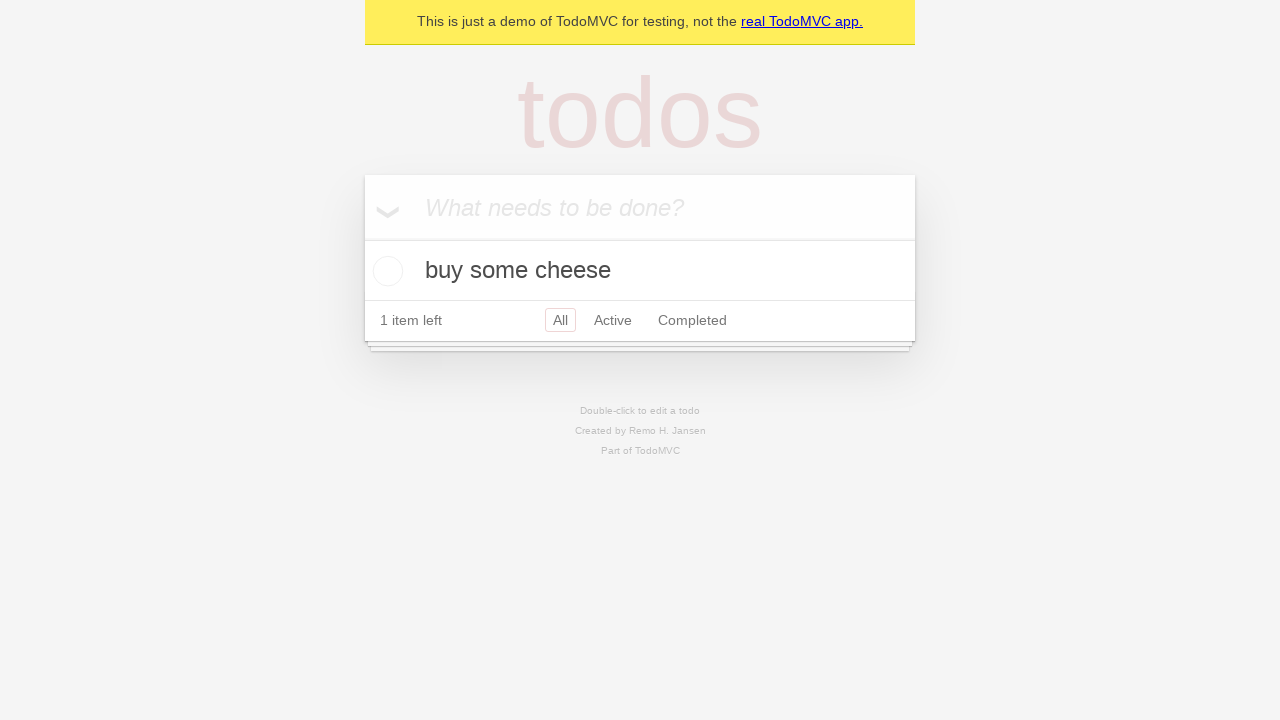

Filled todo input with 'feed the cat' on internal:attr=[placeholder="What needs to be done?"i]
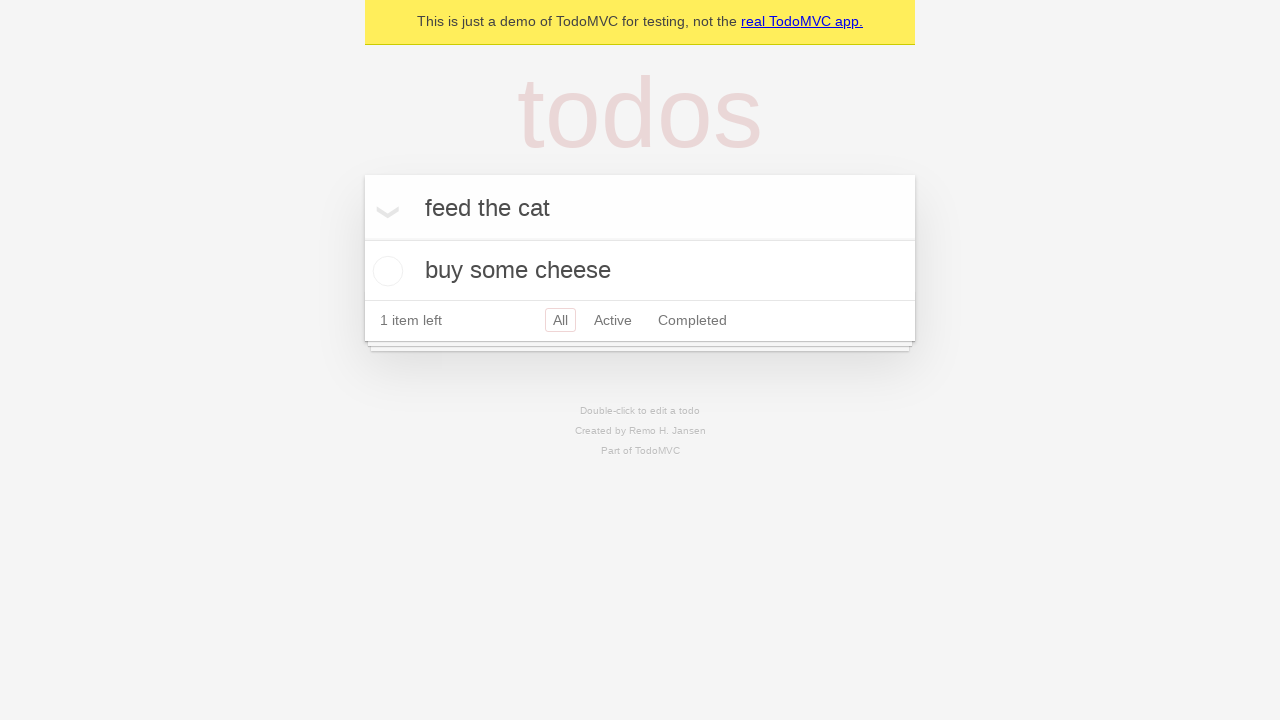

Pressed Enter to add second todo item on internal:attr=[placeholder="What needs to be done?"i]
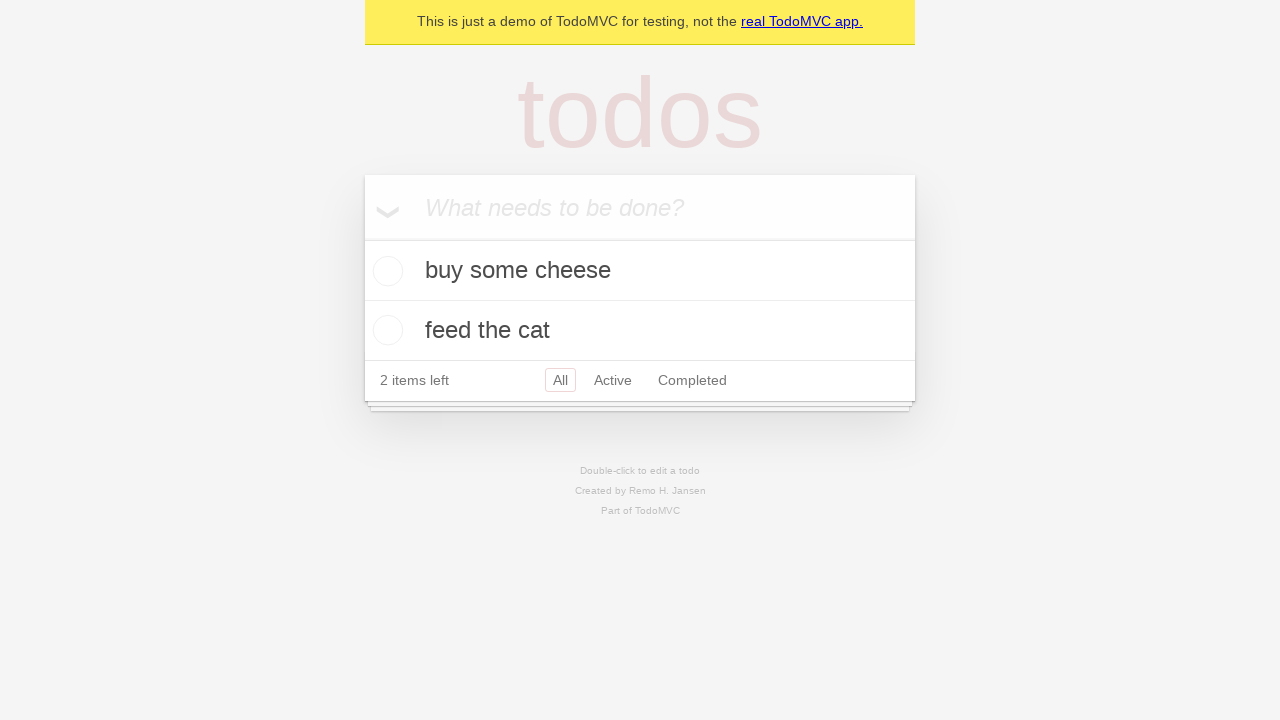

Second todo item appeared in list
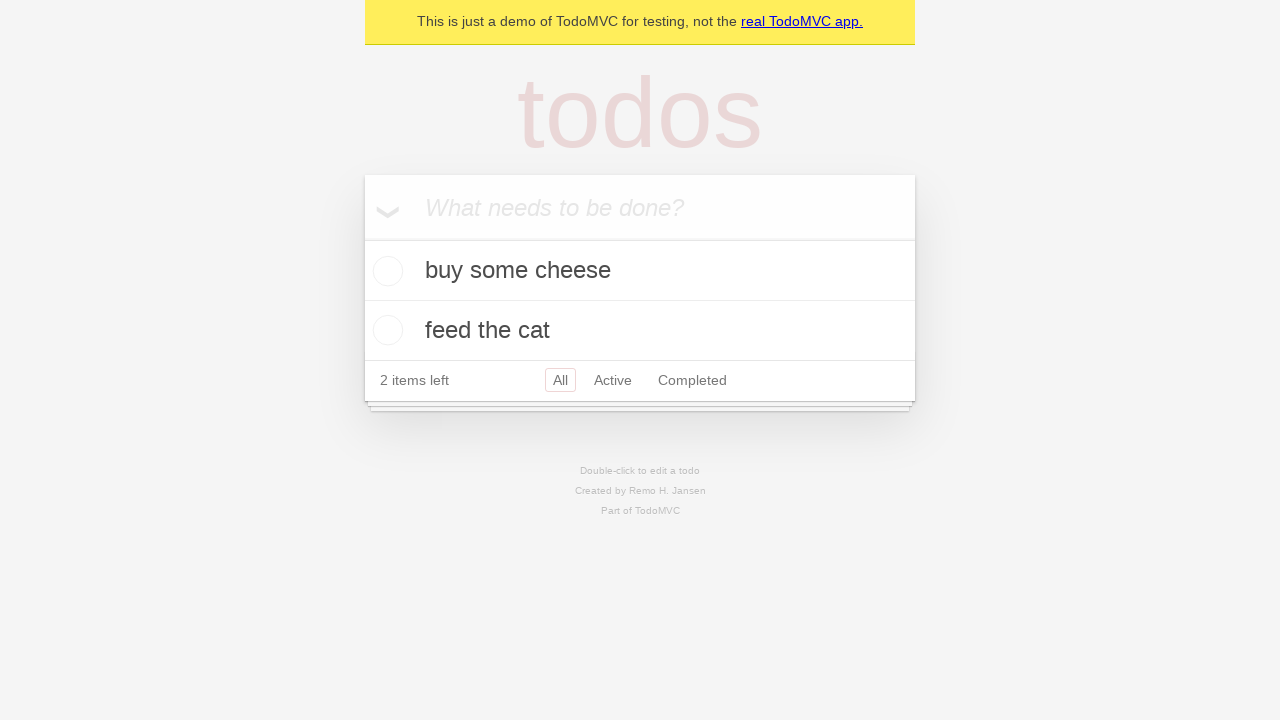

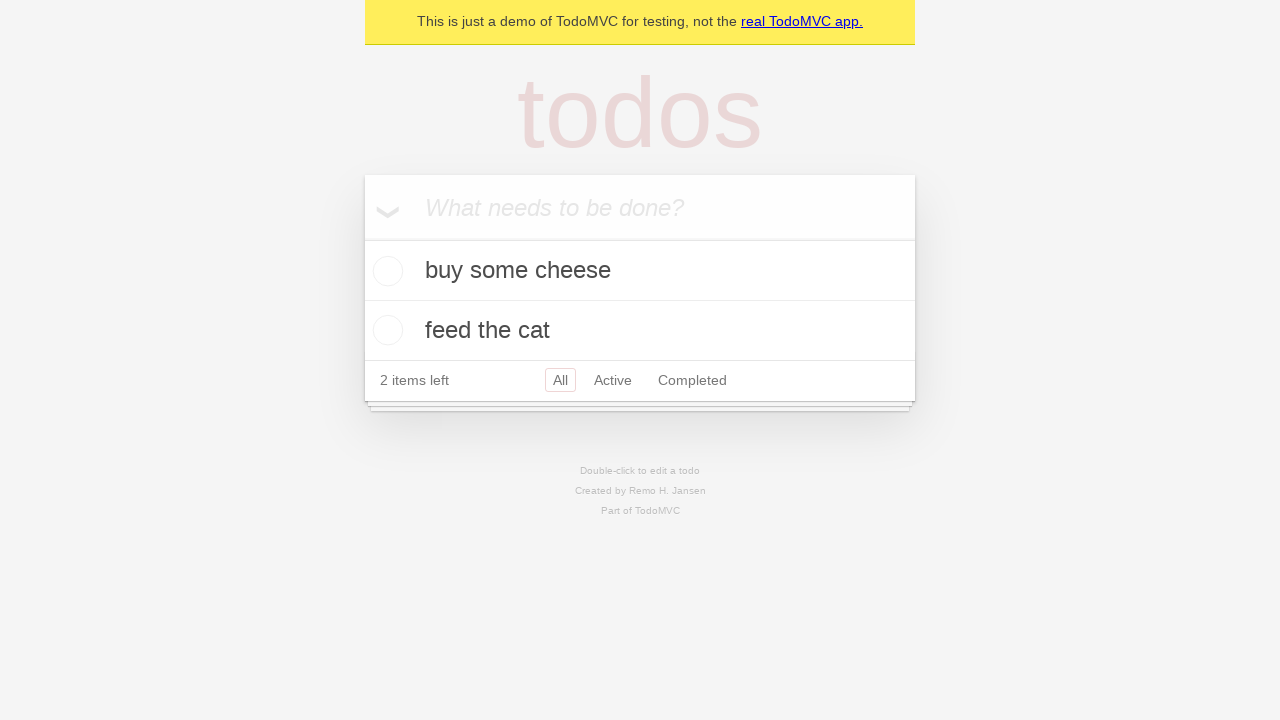